Tests JavaScript alert box handling by clicking a button that triggers an alert and accepting the dialog

Starting URL: https://www.lambdatest.com/selenium-playground/javascript-alert-box-demo

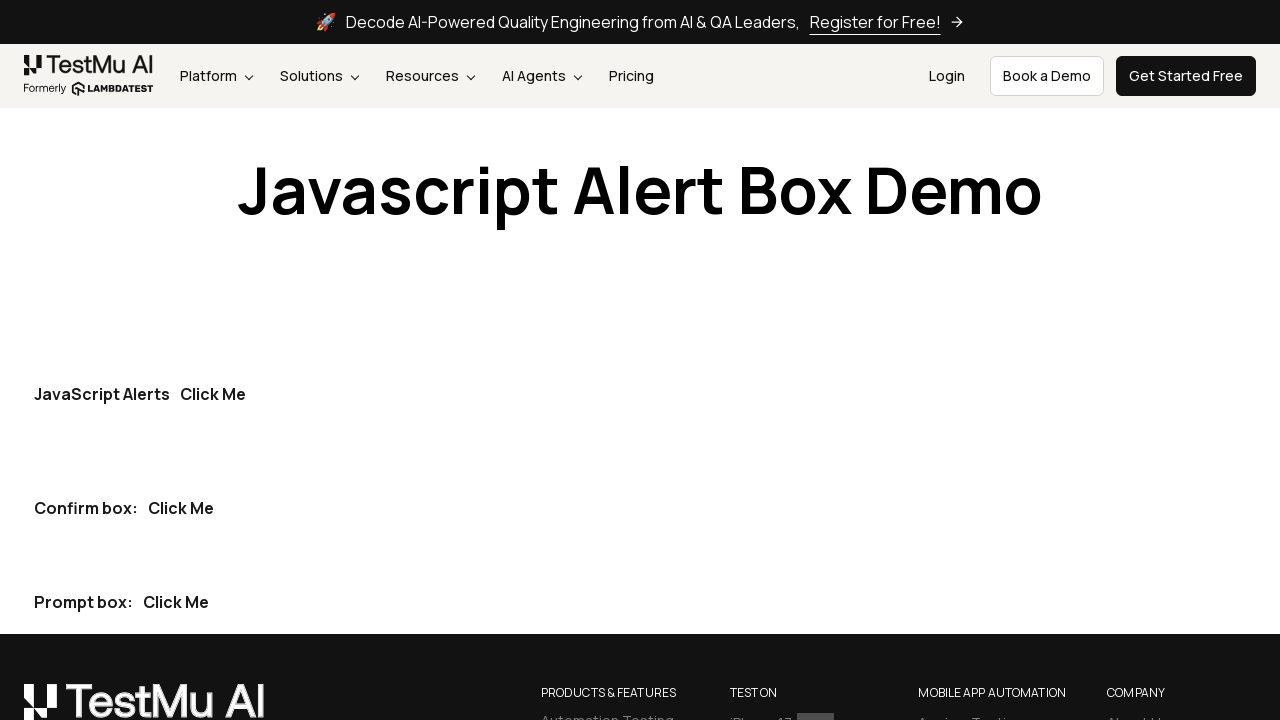

Set up dialog handler to accept JavaScript alerts
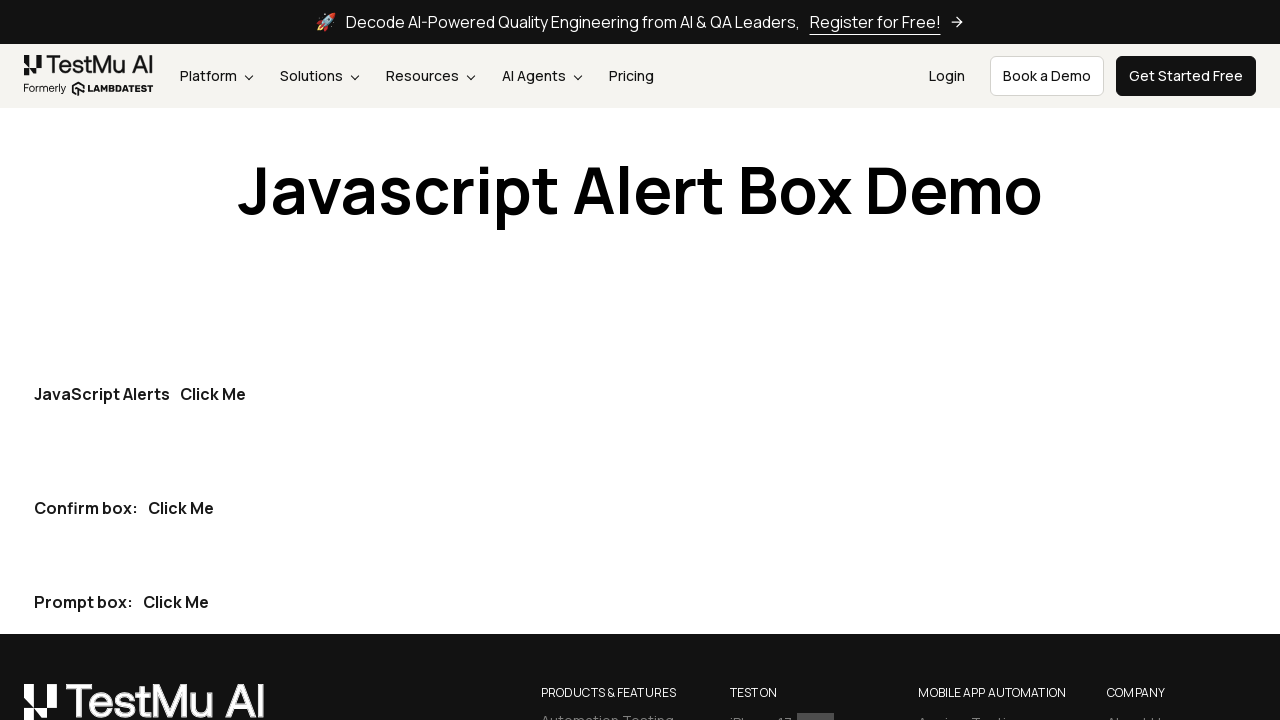

Clicked button to trigger JavaScript alert box at (181, 508) on p[class='text-gray-900 text-size-16 mt-10 text-black font-bold'] button[type='bu
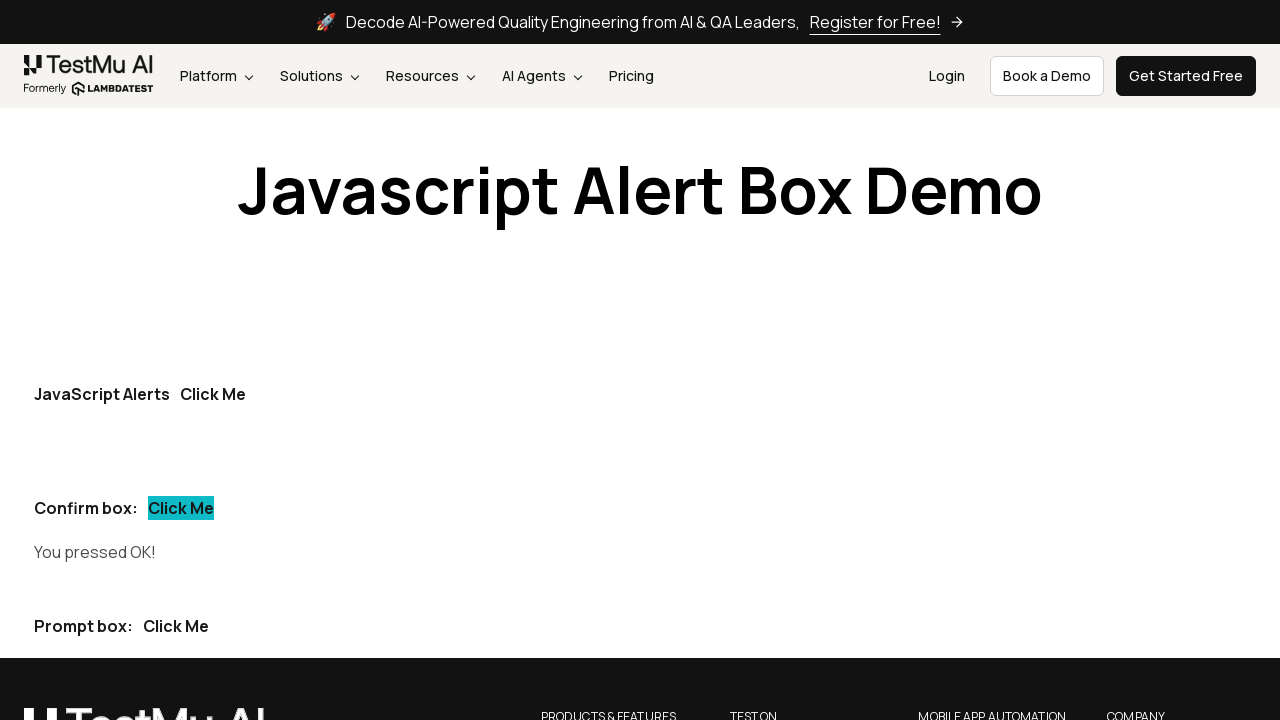

Waited 500ms for alert to be processed
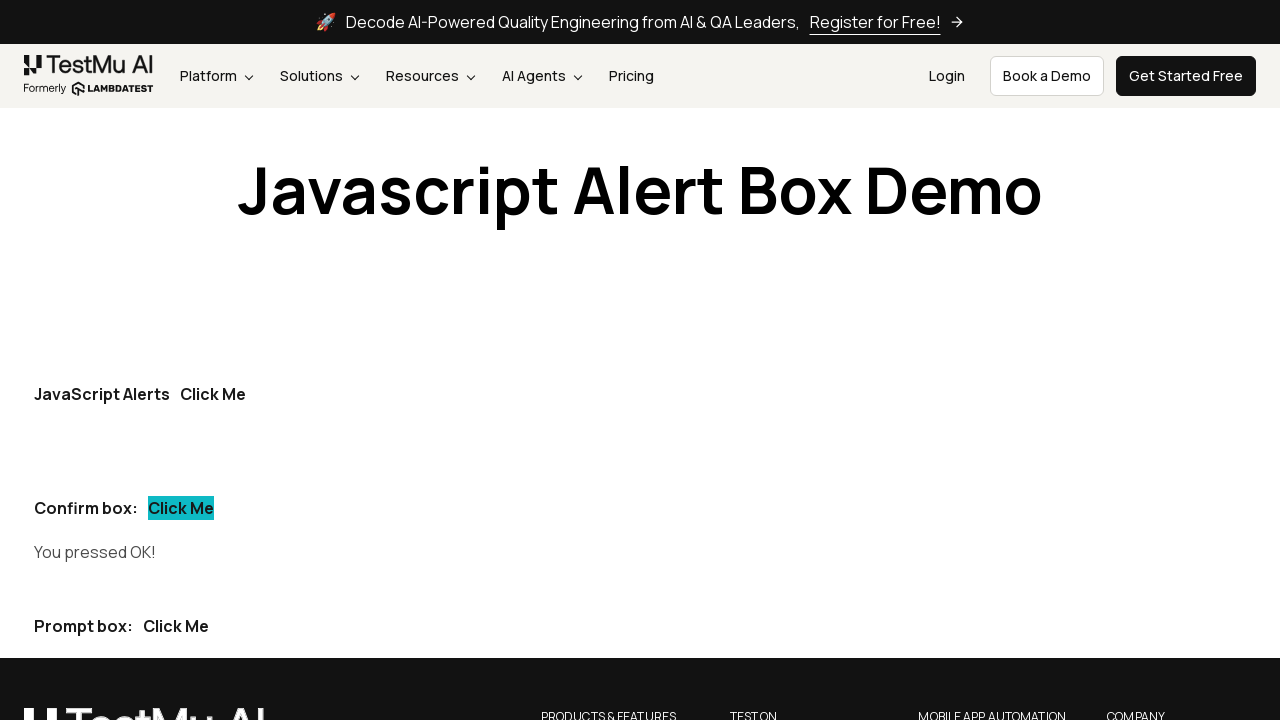

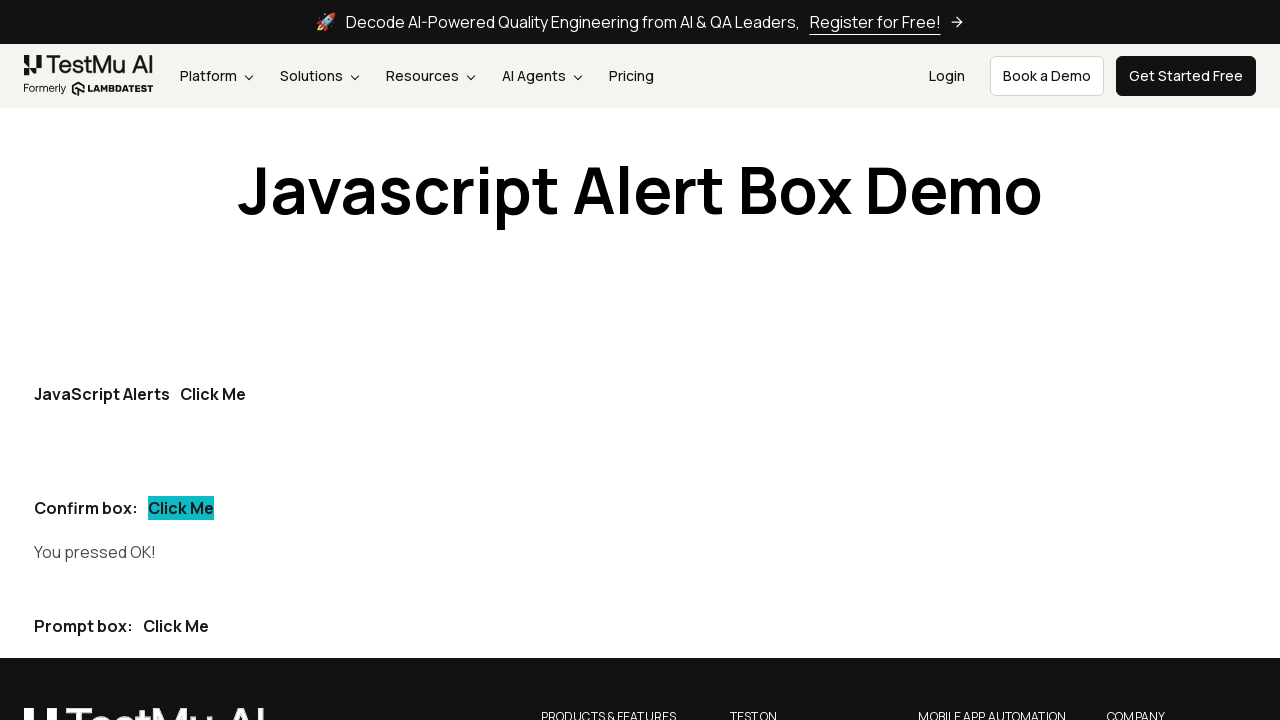